Tests dropdown functionality by navigating to the dropdown page and selecting an option from the dropdown list

Starting URL: https://the-internet.herokuapp.com/

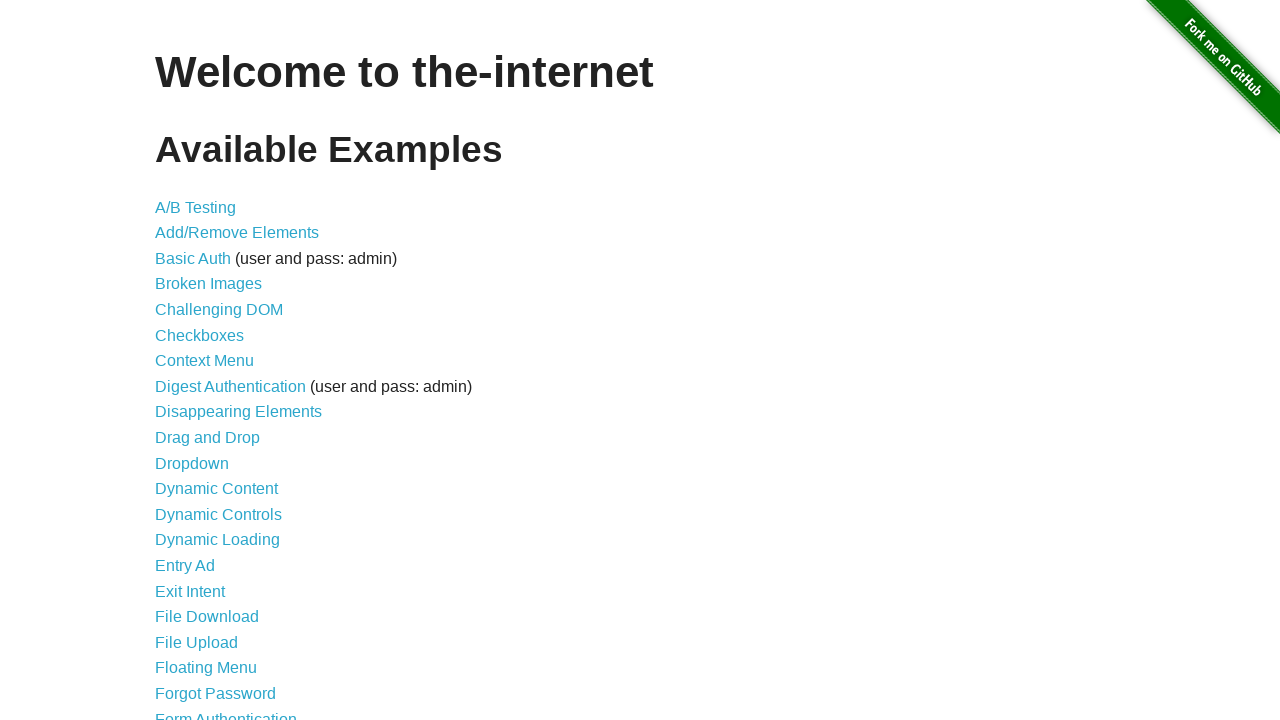

Clicked link to navigate to dropdown page at (192, 463) on a[href='/dropdown']
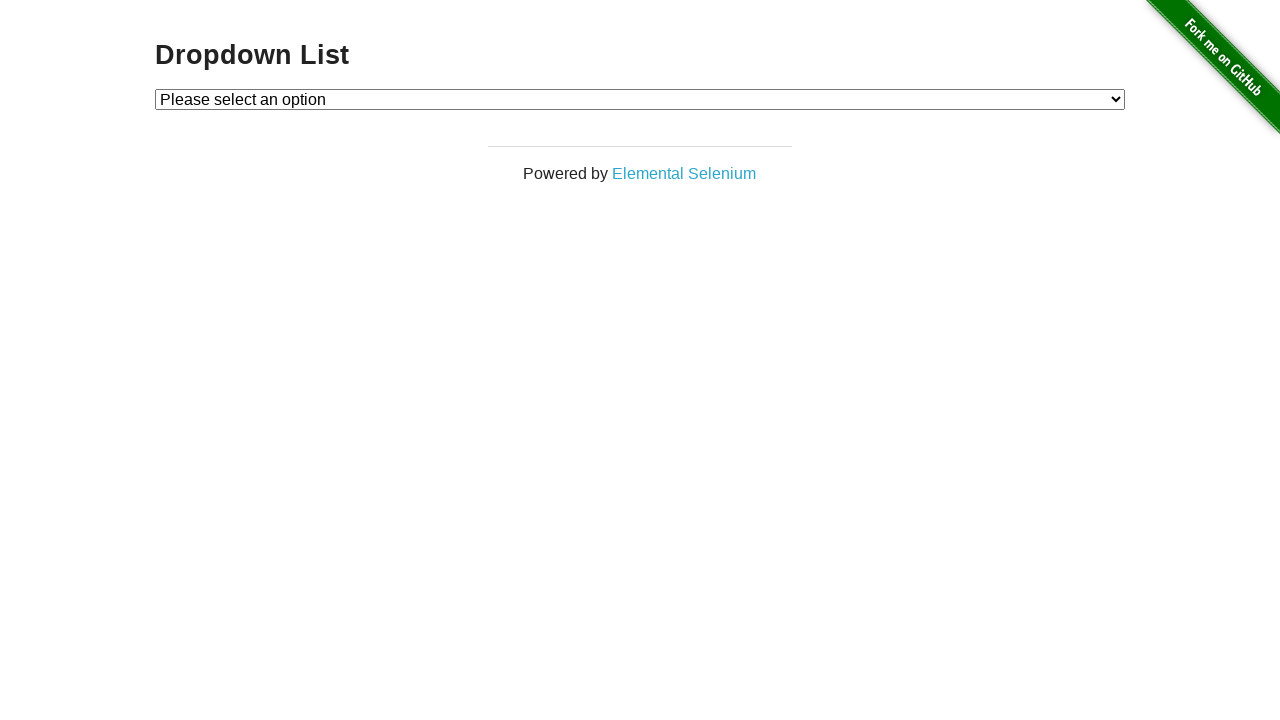

Dropdown element loaded and is visible
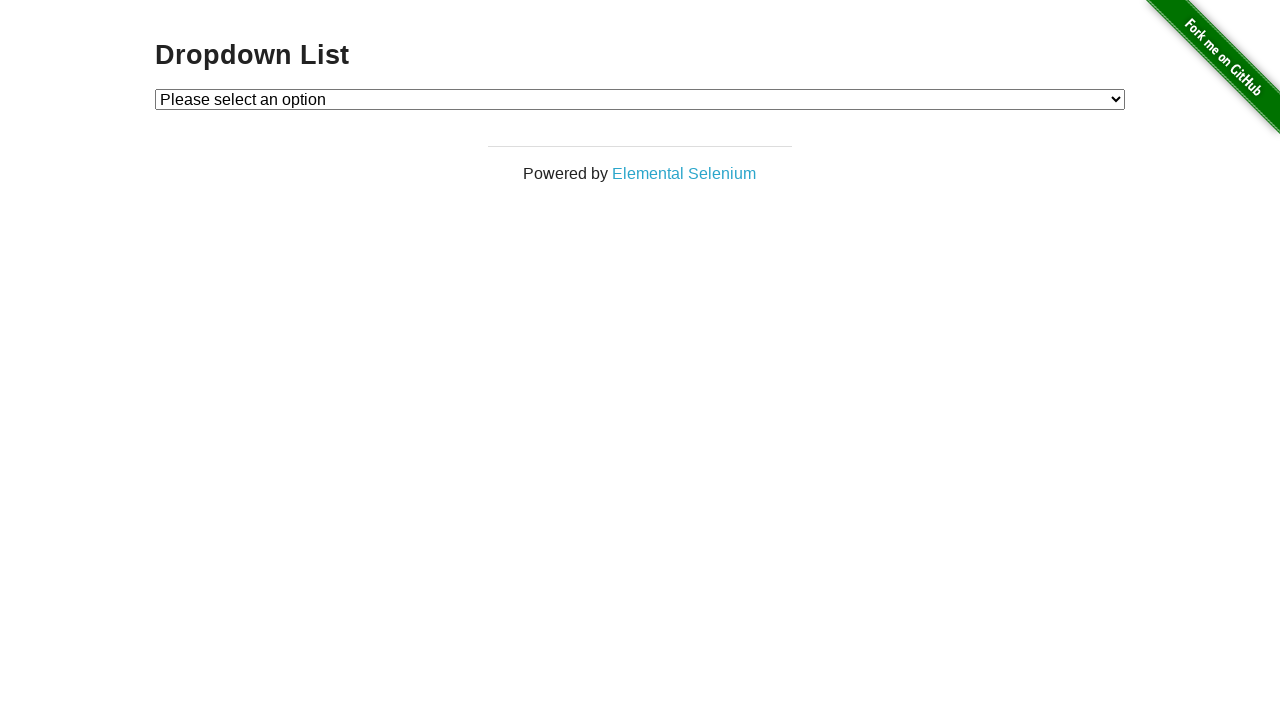

Selected Option 1 from the dropdown list on #dropdown
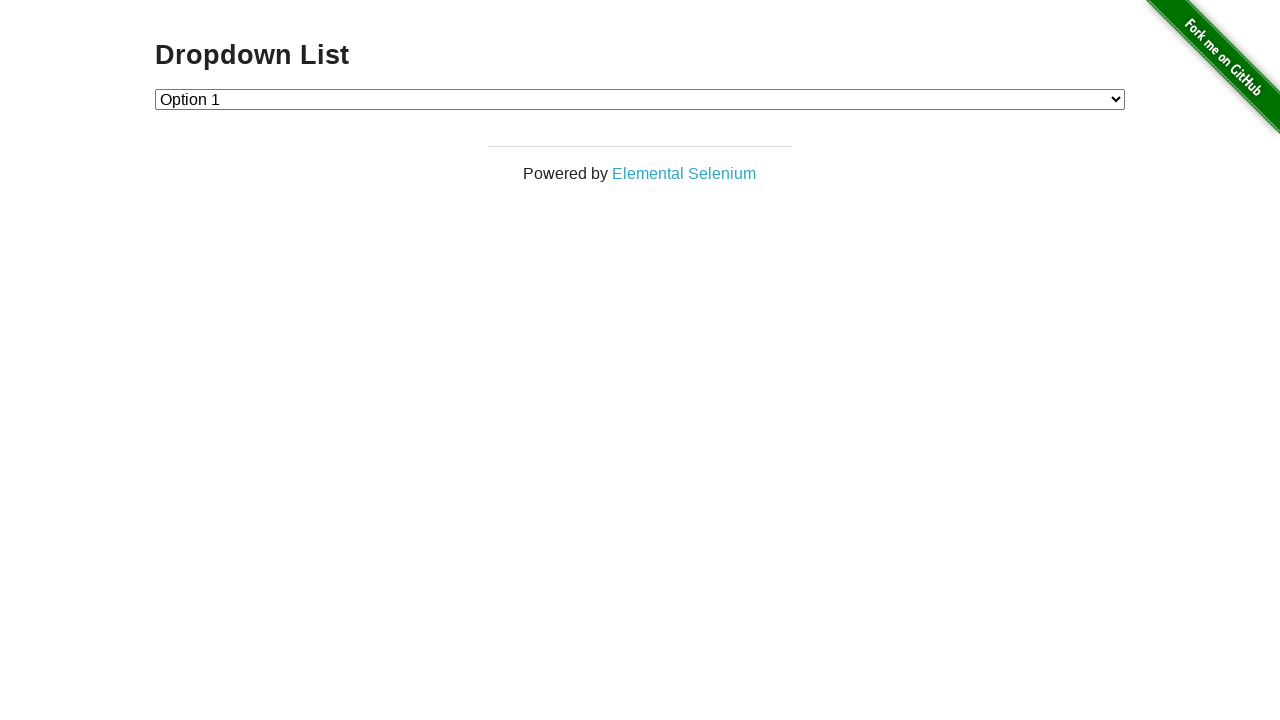

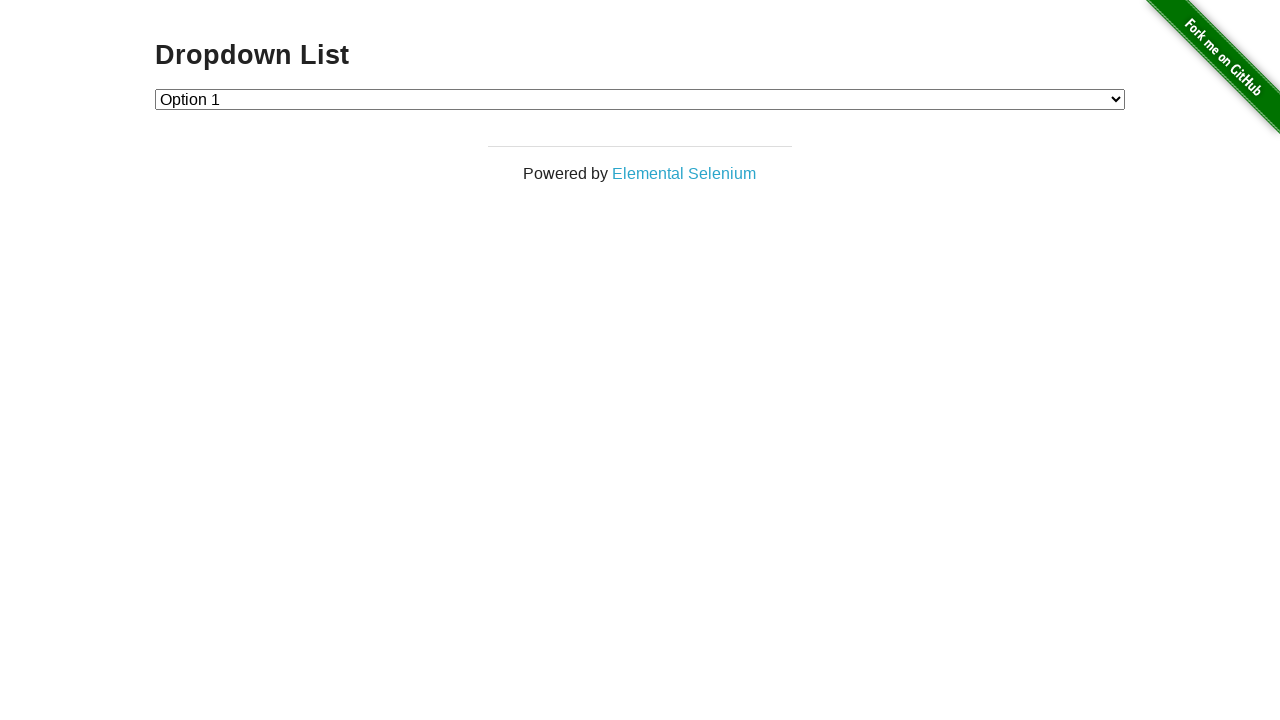